Tests filling a text input field and clicking a button that updates its label based on input

Starting URL: http://uitestingplayground.com/

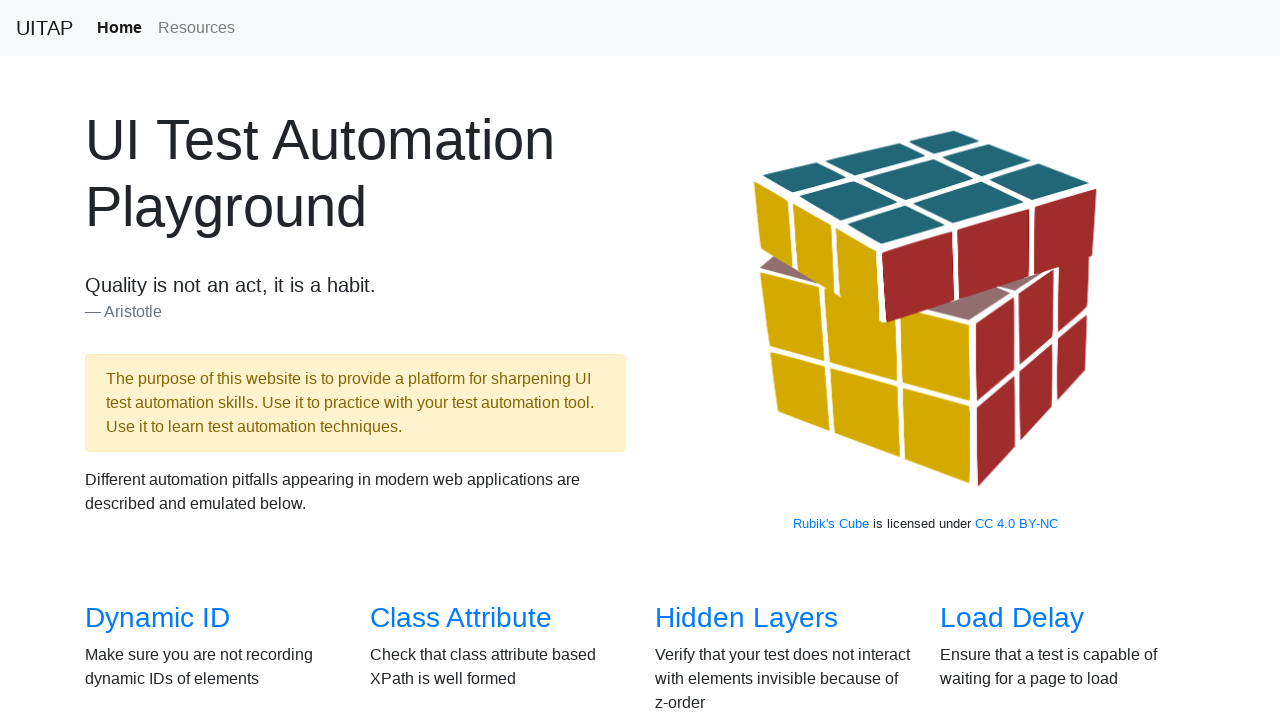

Clicked 'Text Input' navigation link at (1002, 360) on internal:role=link[name="Text Input"i]
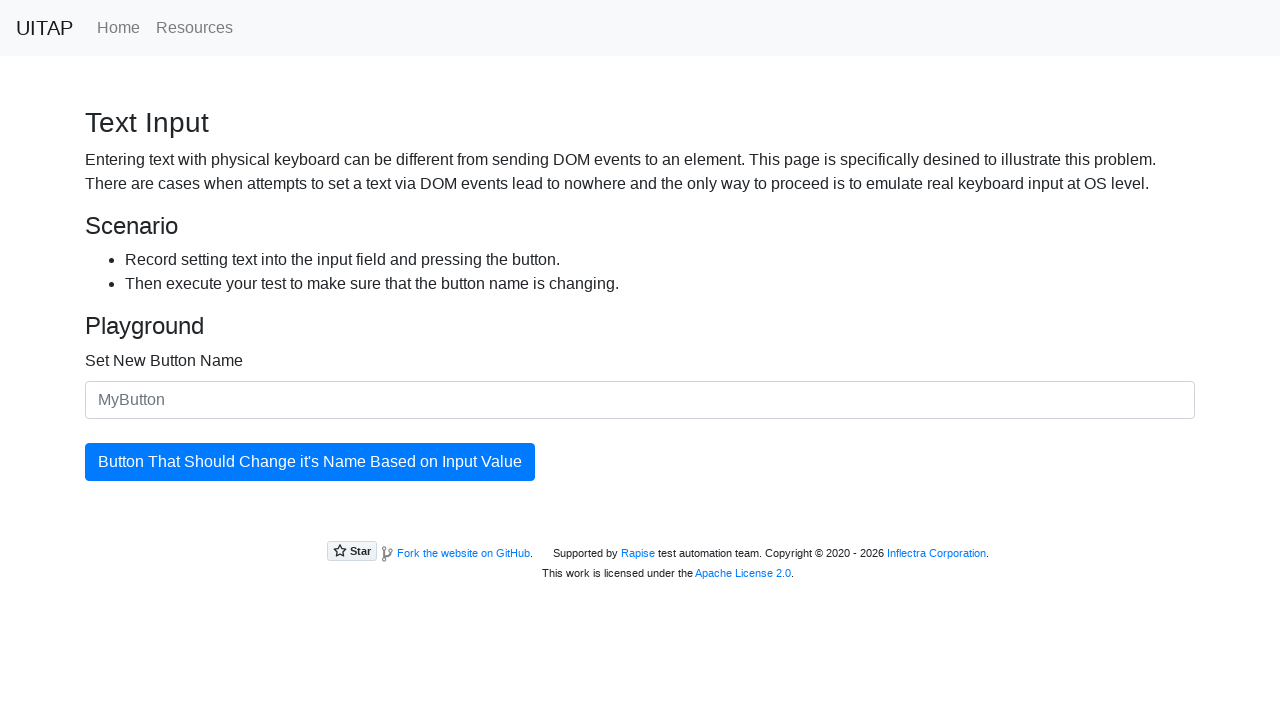

Filled text input field with 'great stuff' on internal:label="Set New Button Name"i
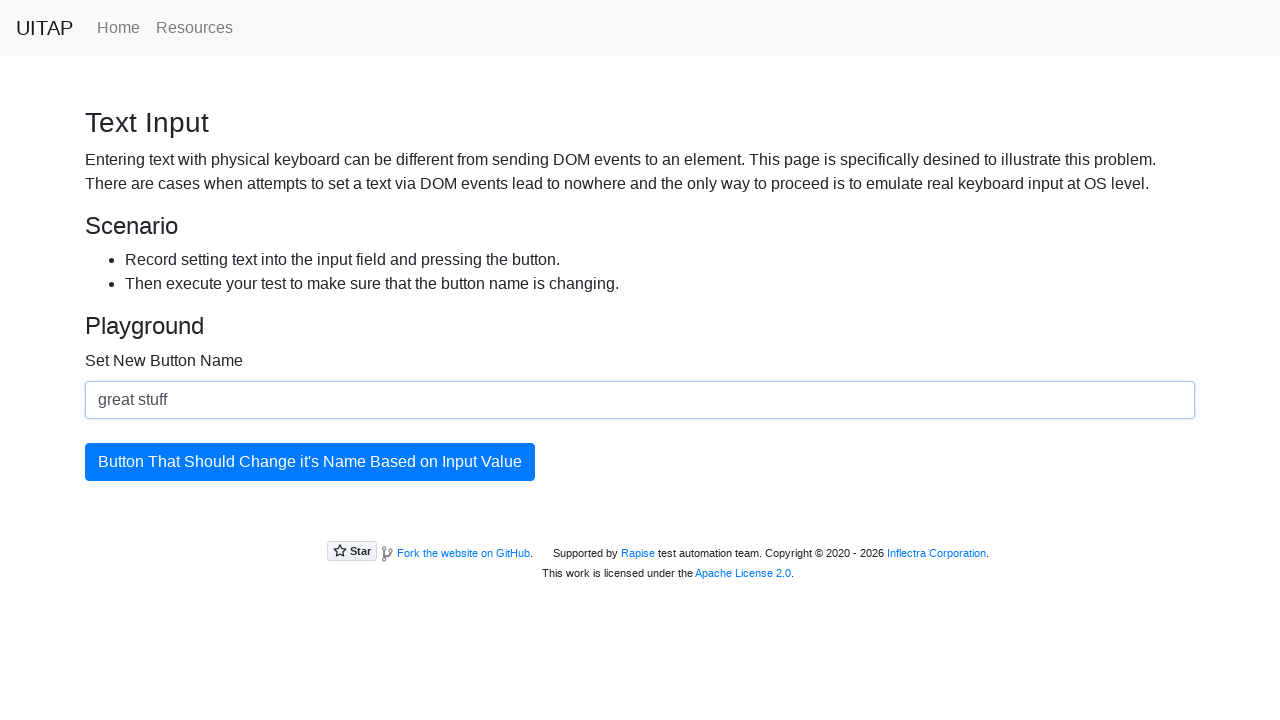

Clicked primary button to update button name at (310, 462) on button.btn-primary
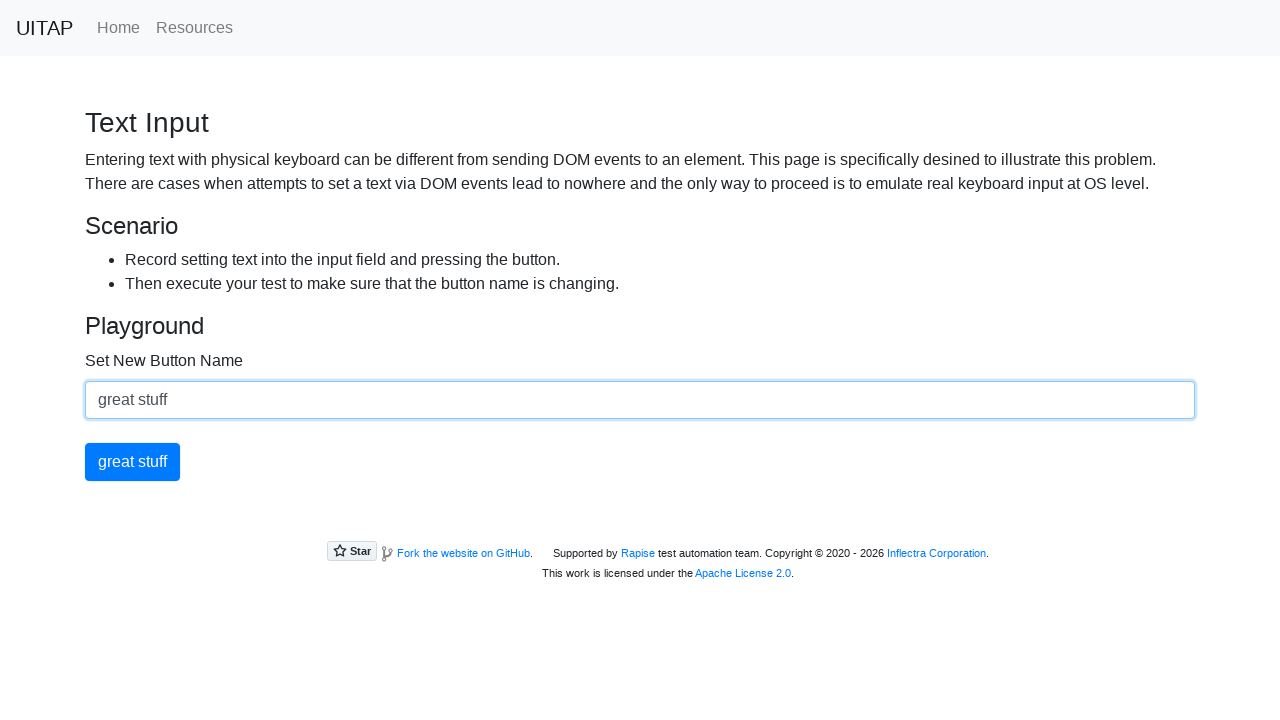

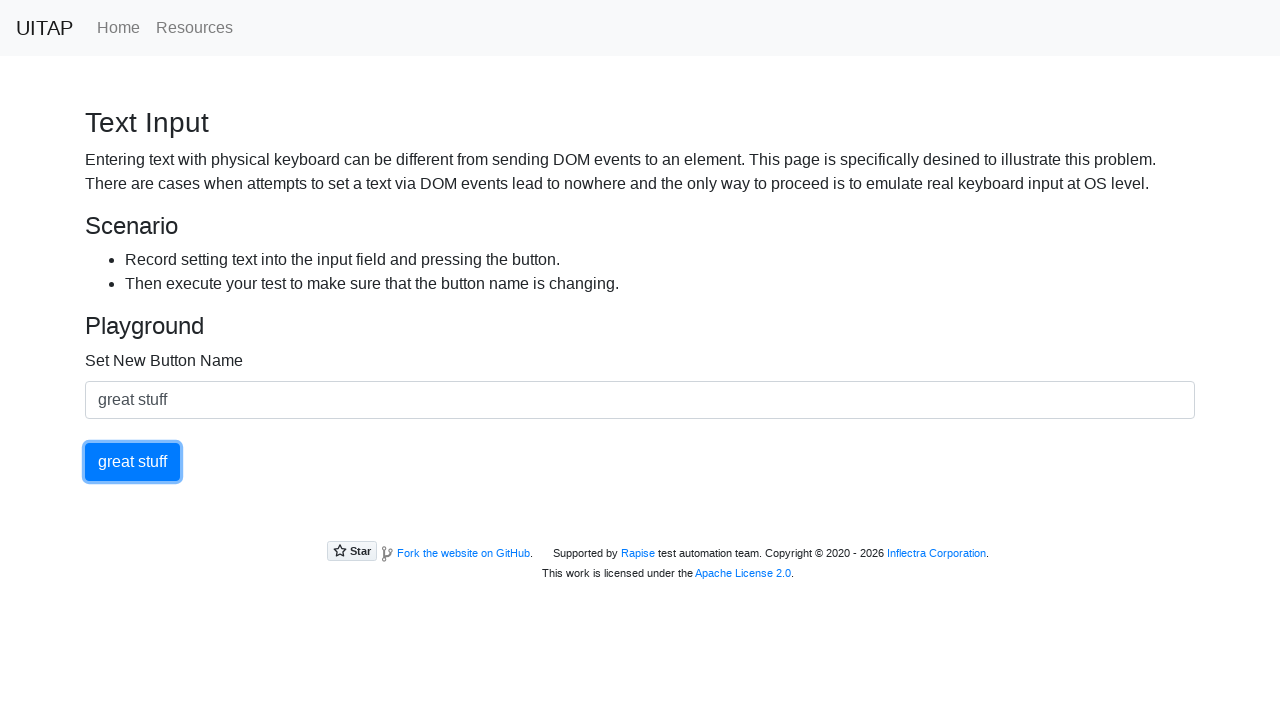